Tests multiple window handling by clicking a link that opens a new window, then switching between windows using window handle indices and verifying the correct window is in focus via page title.

Starting URL: http://the-internet.herokuapp.com/windows

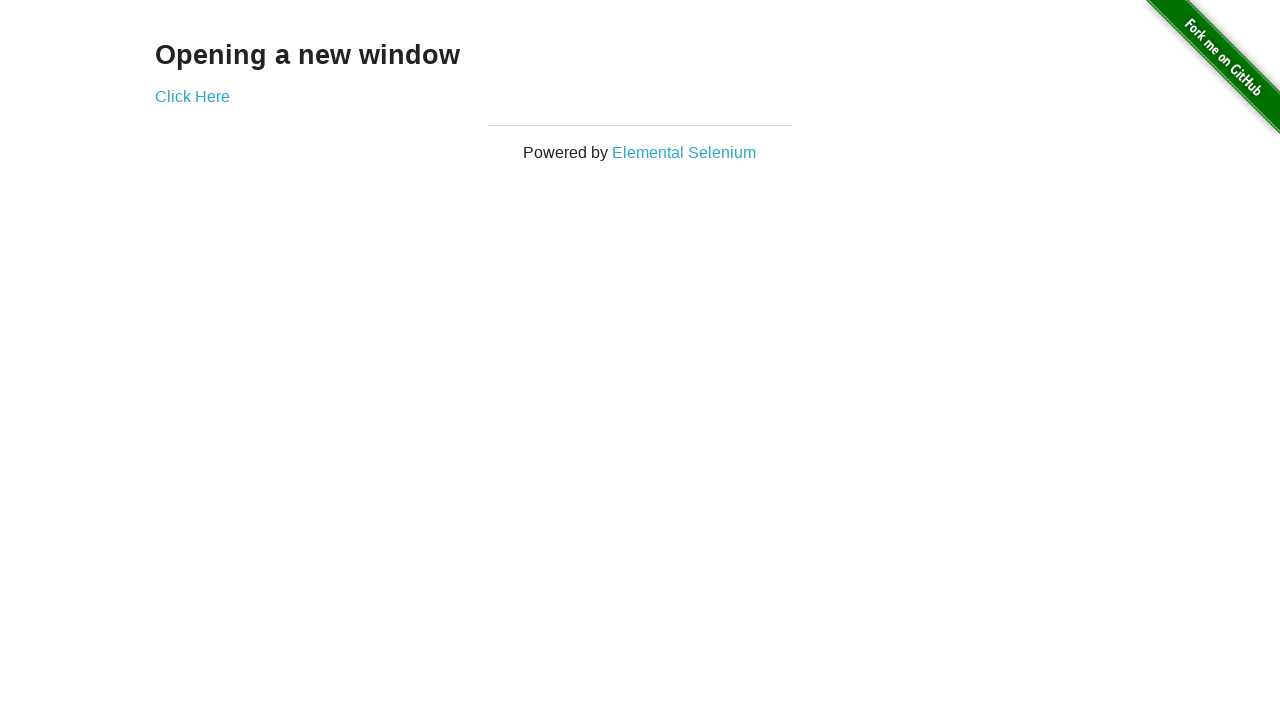

Clicked link that opens a new window at (192, 96) on .example a
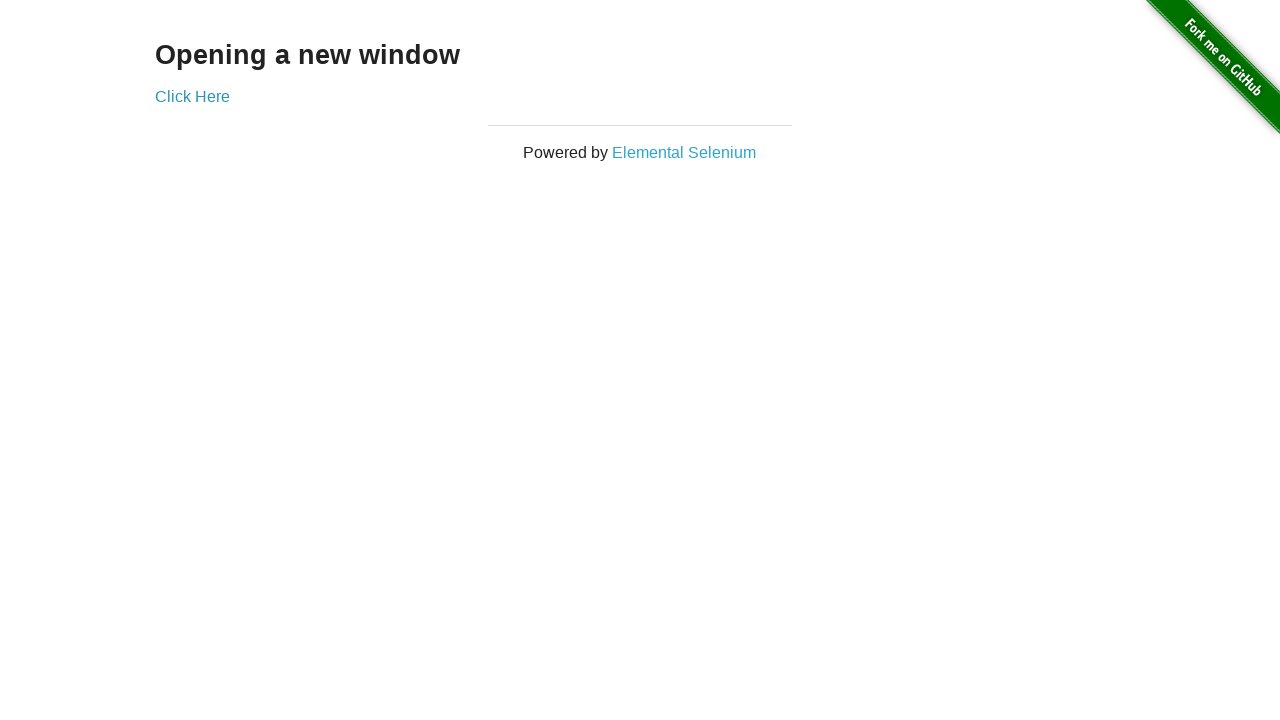

New page loaded completely
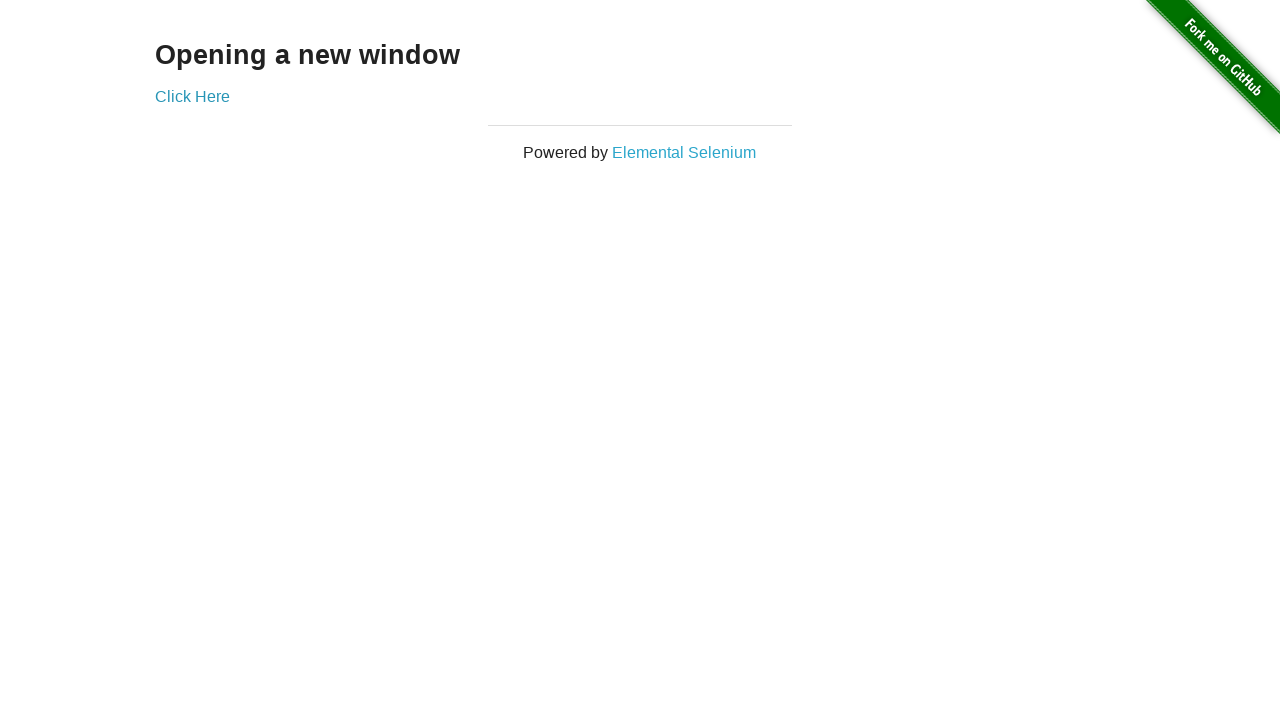

Verified original page title is not 'New Window'
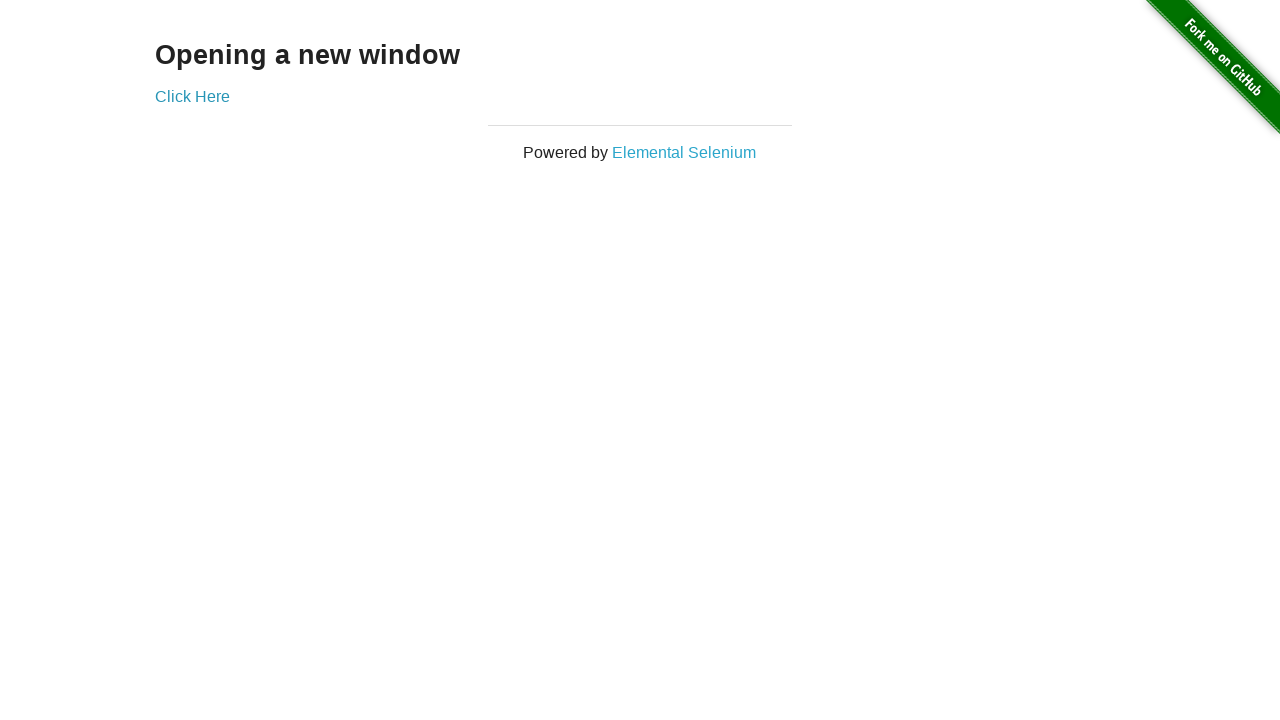

Verified new page title is 'New Window'
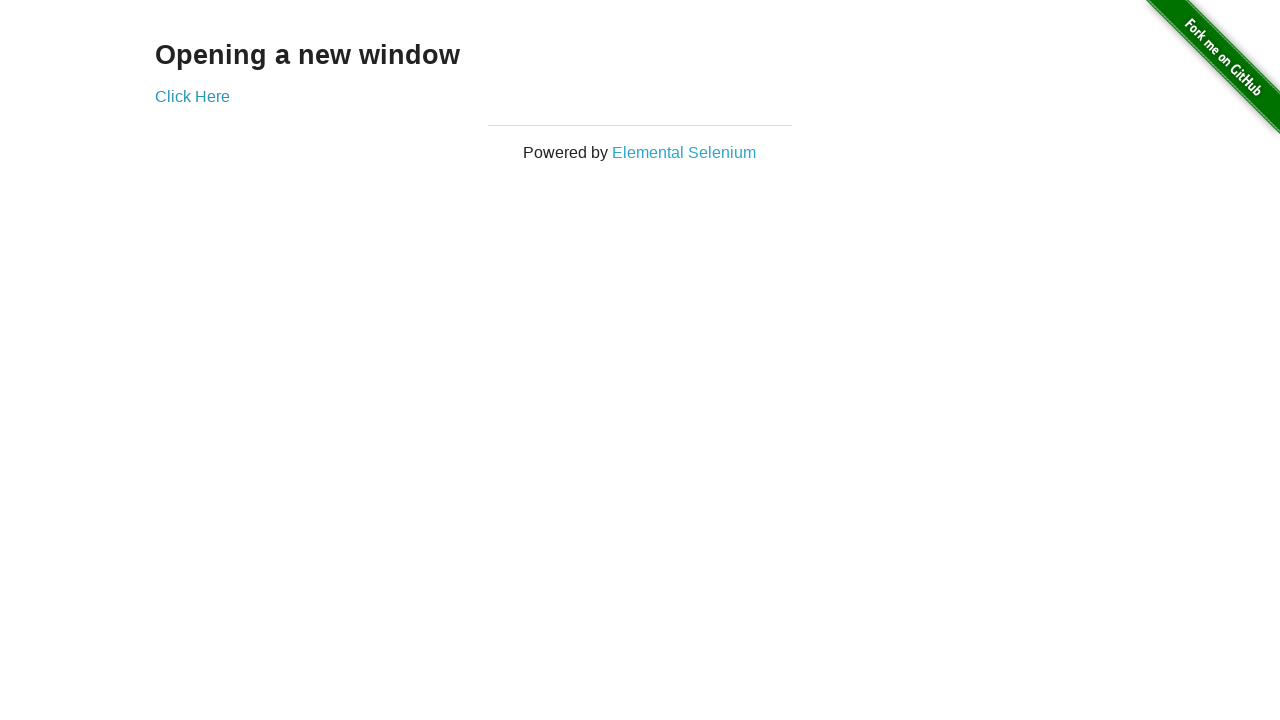

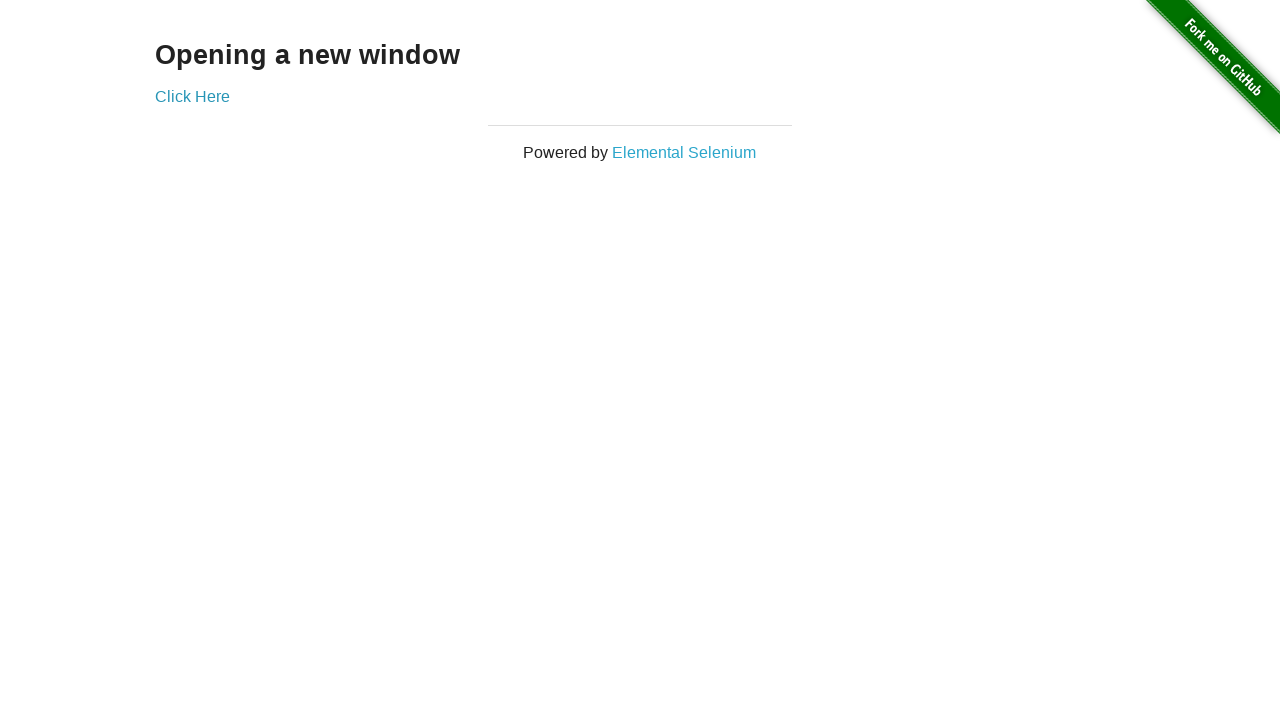